Tests the dynamic controls page by navigating to it, clicking the Remove button to remove a checkbox, and verifying a message appears confirming the removal.

Starting URL: https://the-internet.herokuapp.com/

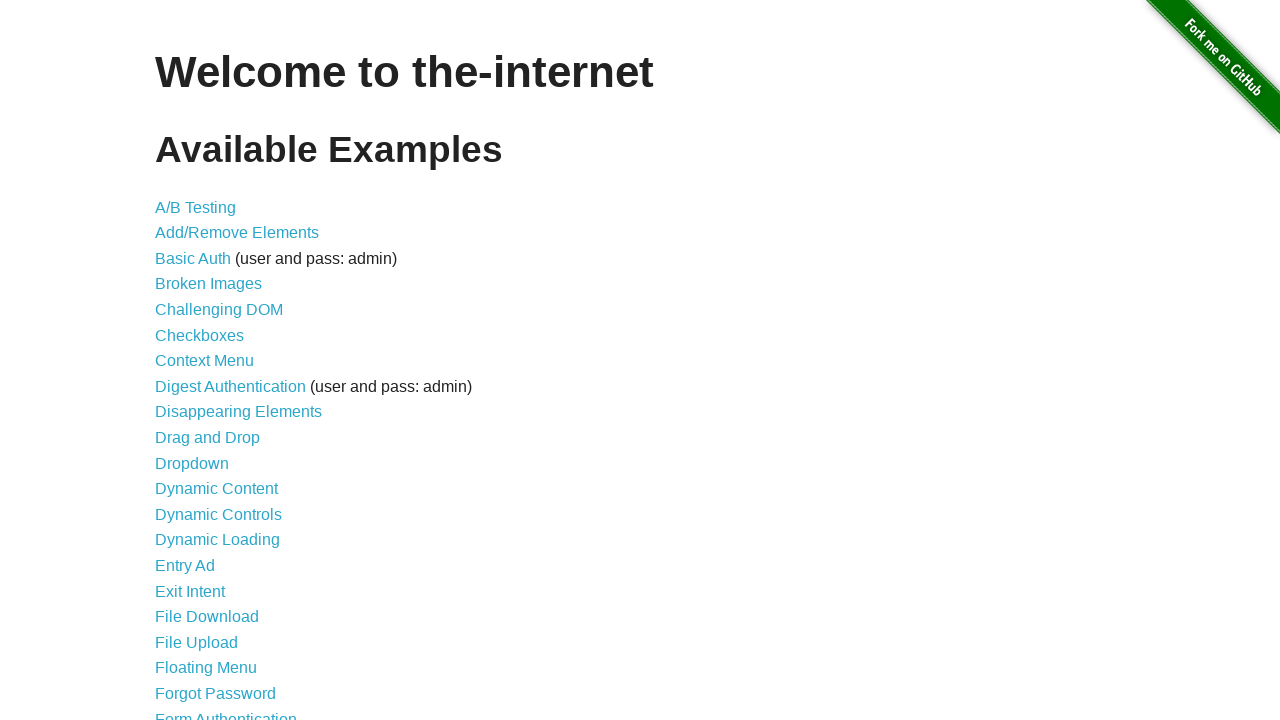

Clicked Dynamic Controls link from homepage at (218, 514) on a[href='/dynamic_controls']
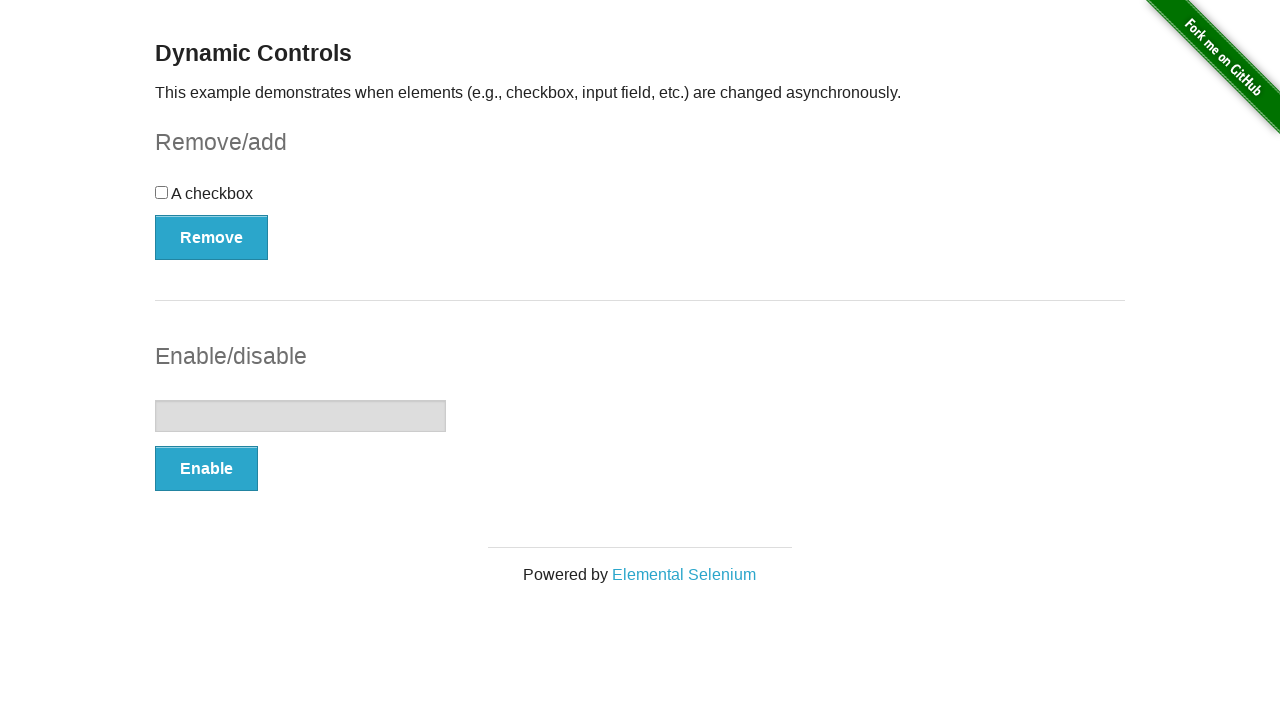

Remove button loaded on Dynamic Controls page
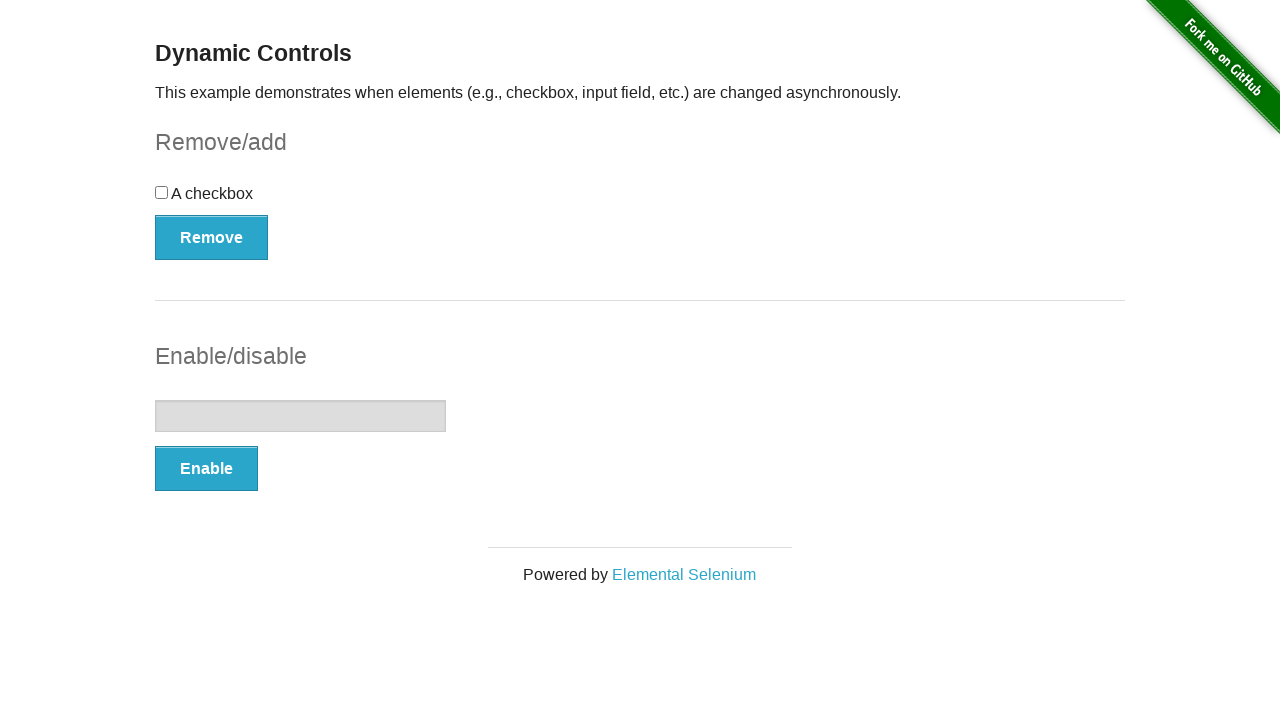

Clicked Remove button to remove checkbox at (212, 237) on button:has-text('Remove')
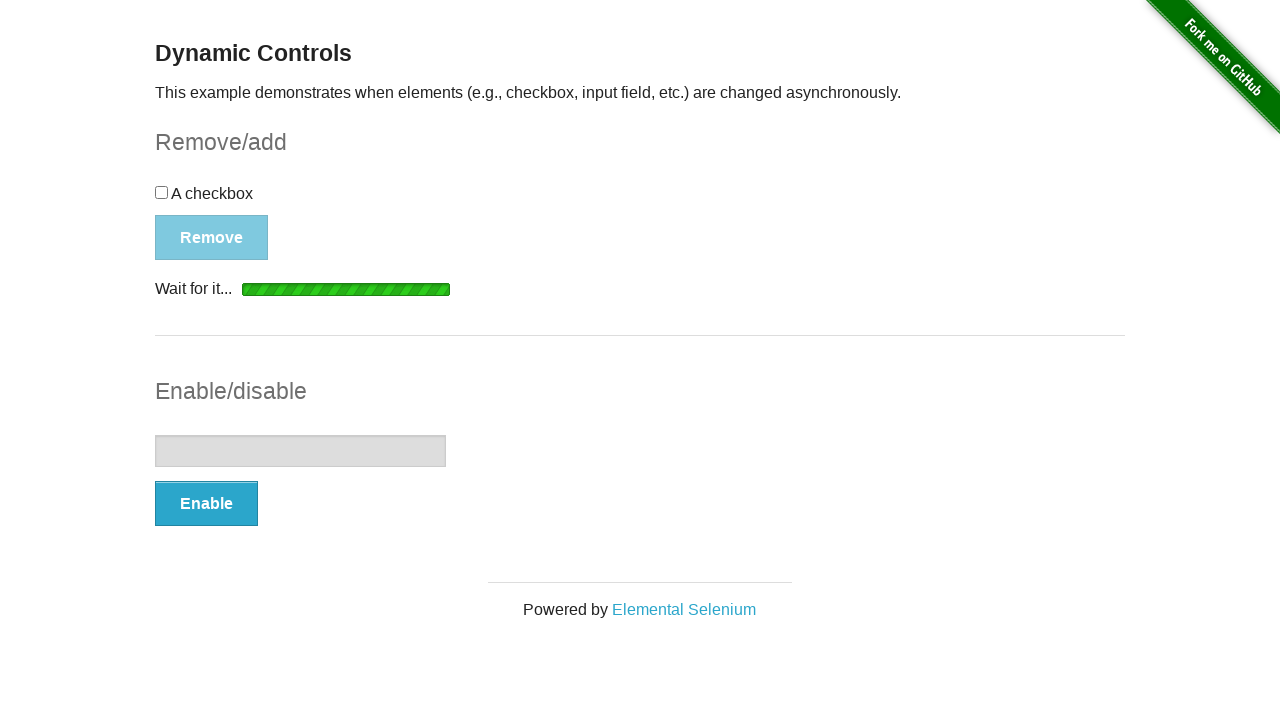

Confirmation message appeared after checkbox removal
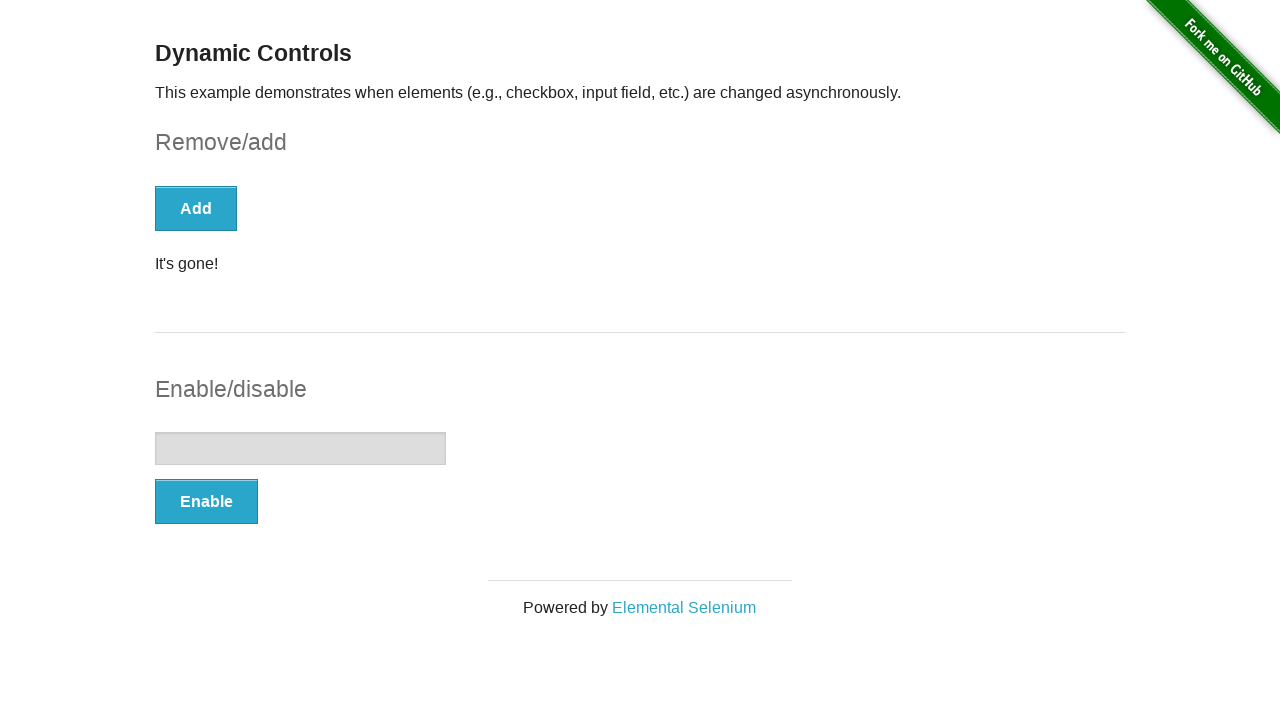

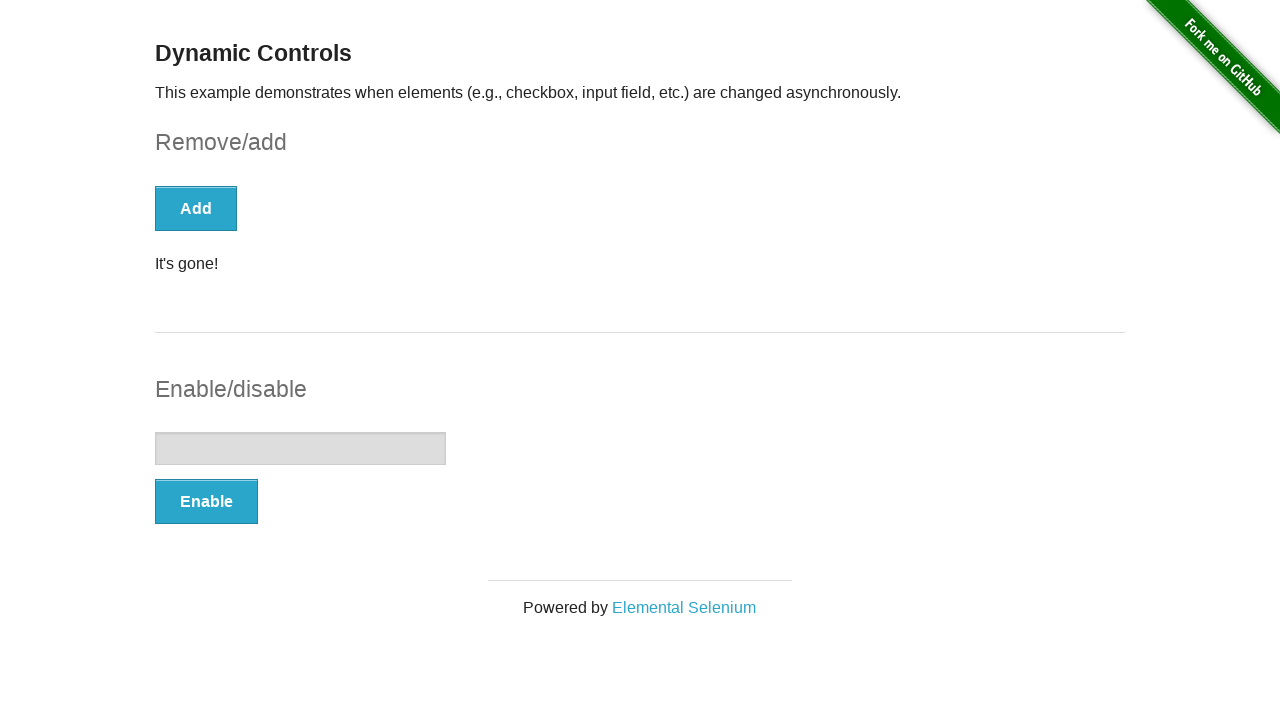